Tests navigation by clicking the "Get started" link and verifying the Installation heading appears

Starting URL: https://playwright.dev

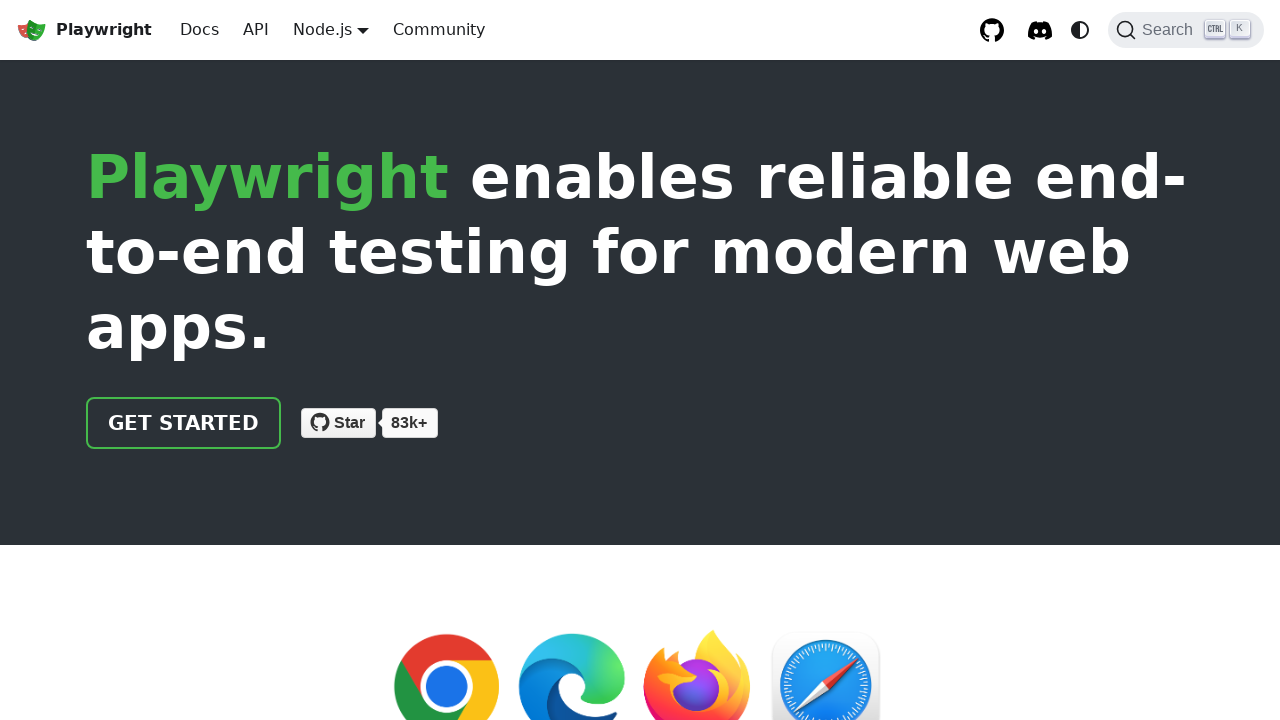

Clicked the 'Get started' link at (184, 423) on internal:role=link[name="Get started"i]
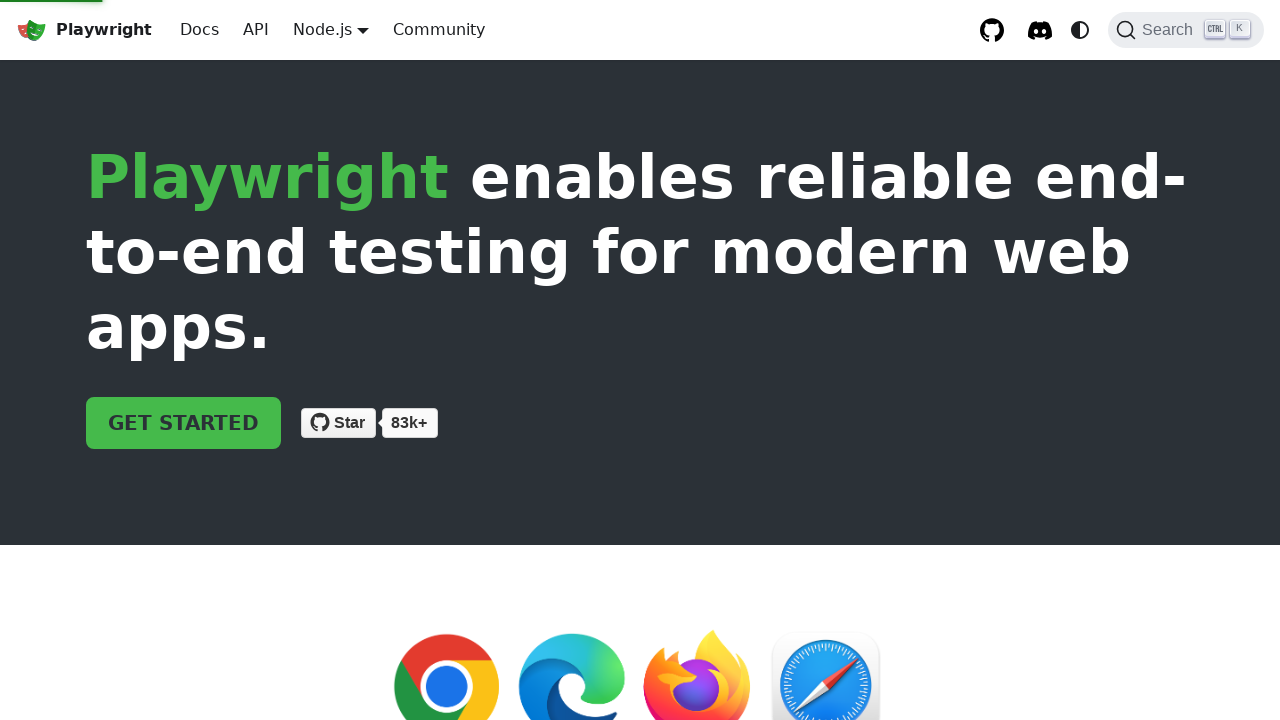

Verified Installation heading is visible
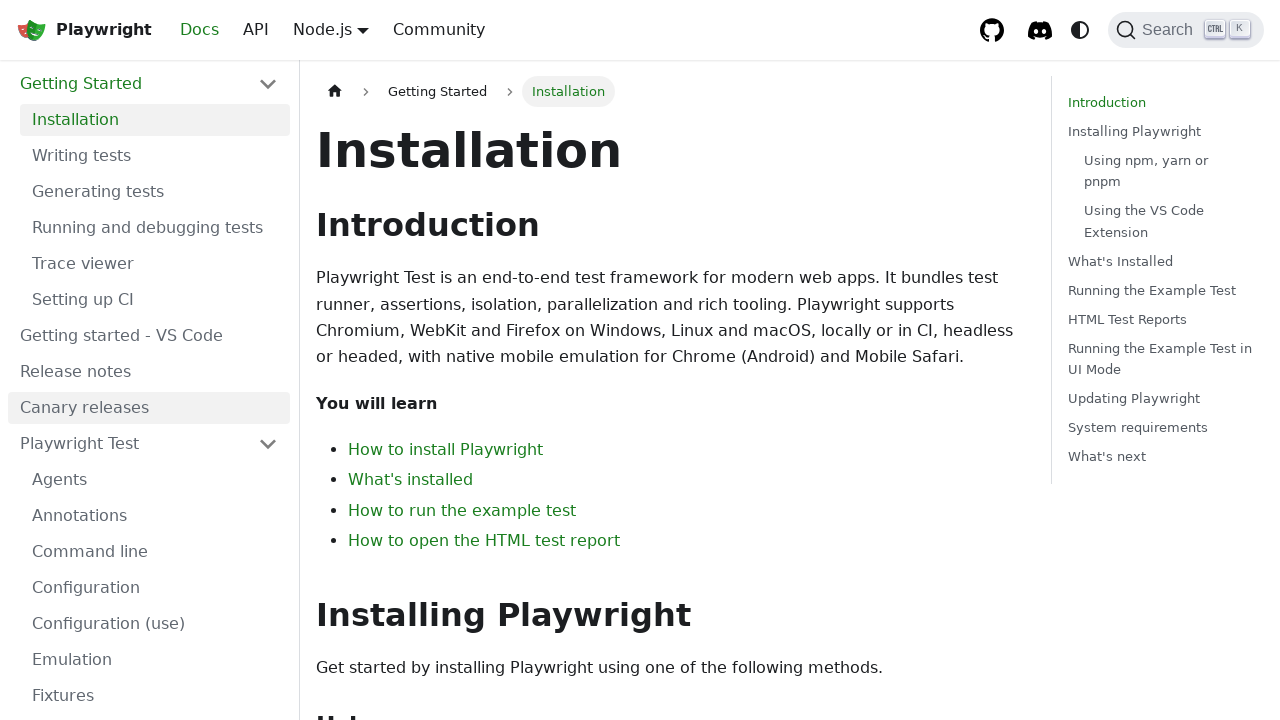

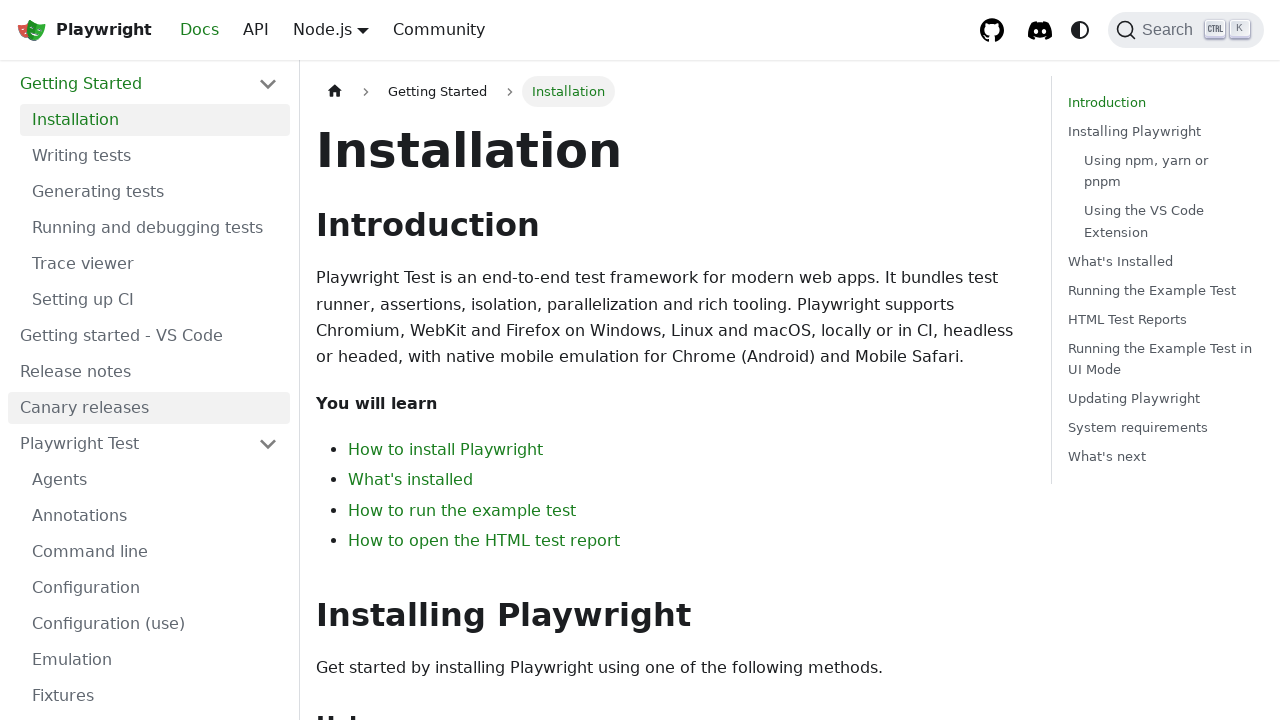